Tests that the complete all checkbox updates state when individual items are completed or cleared

Starting URL: https://demo.playwright.dev/todomvc

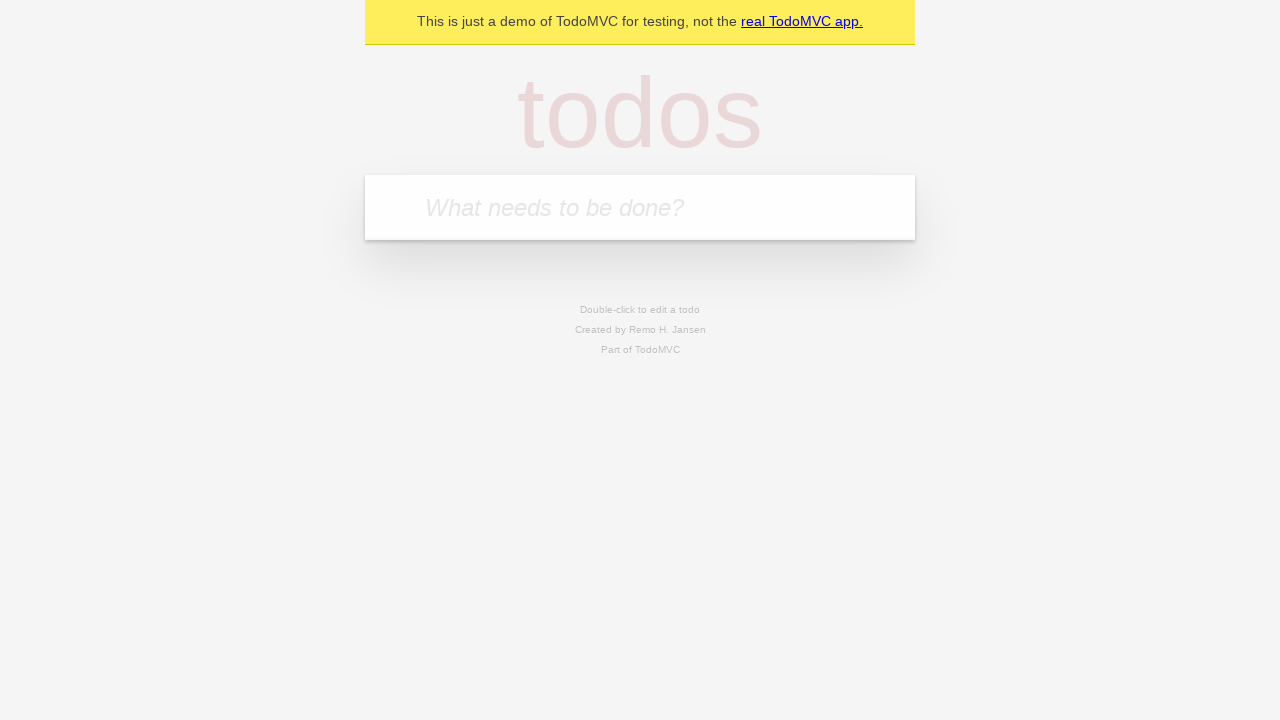

Filled todo input with 'buy some cheese' on internal:attr=[placeholder="What needs to be done?"i]
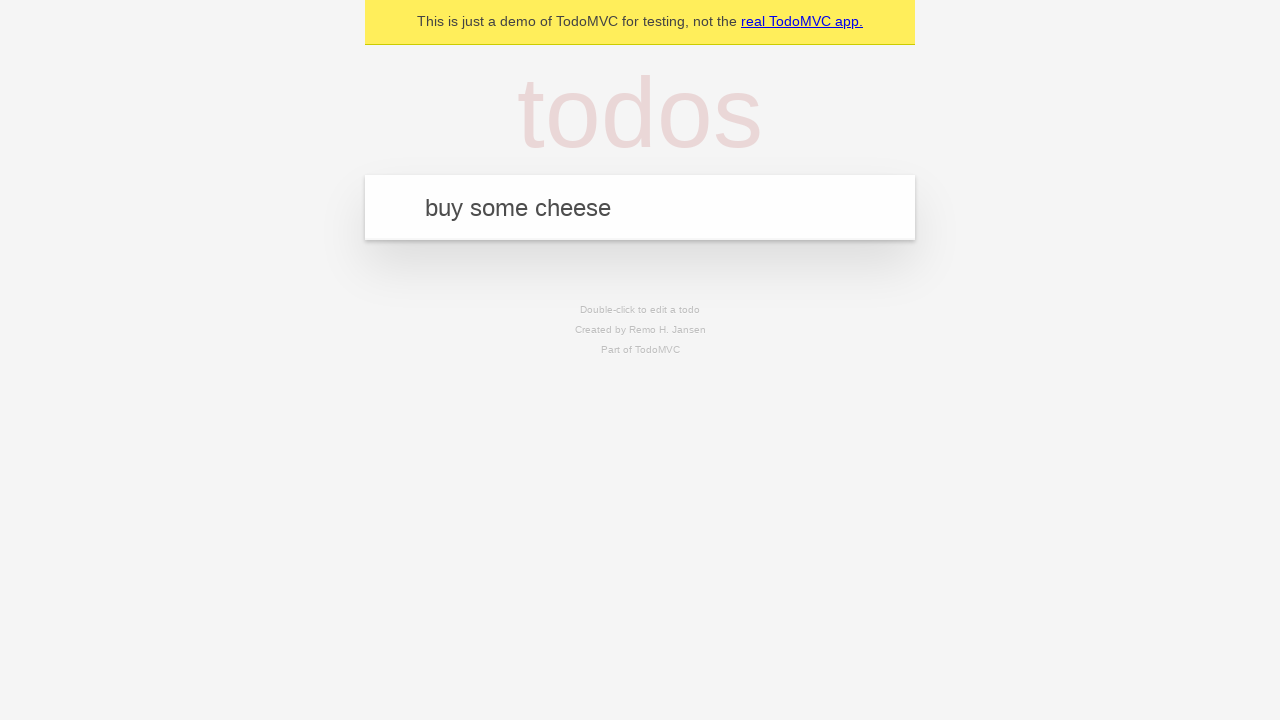

Pressed Enter to add first todo item on internal:attr=[placeholder="What needs to be done?"i]
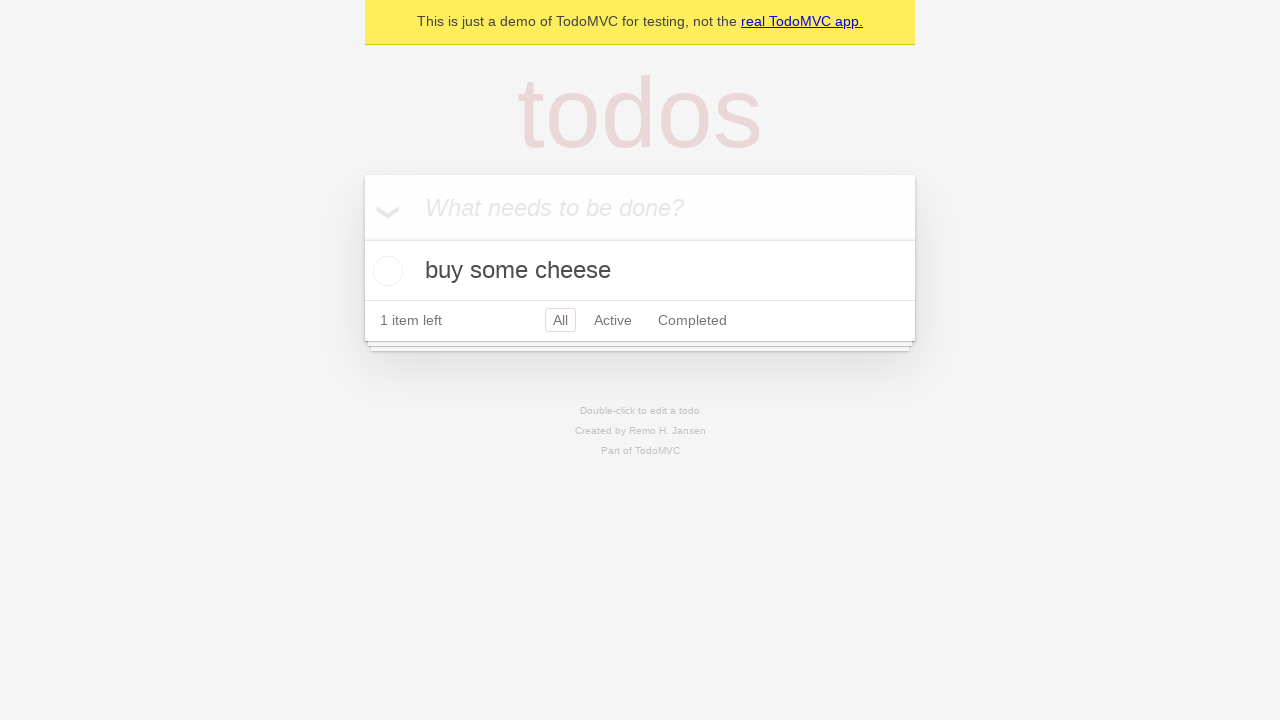

Filled todo input with 'feed the cat' on internal:attr=[placeholder="What needs to be done?"i]
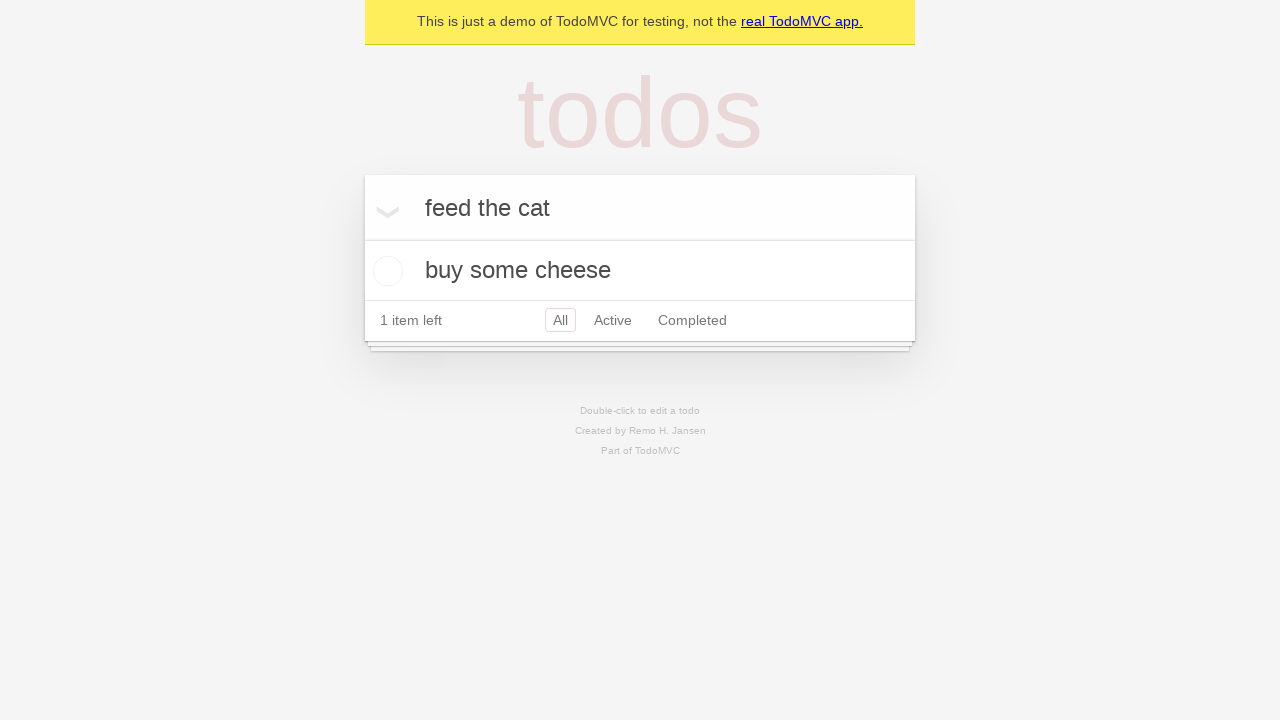

Pressed Enter to add second todo item on internal:attr=[placeholder="What needs to be done?"i]
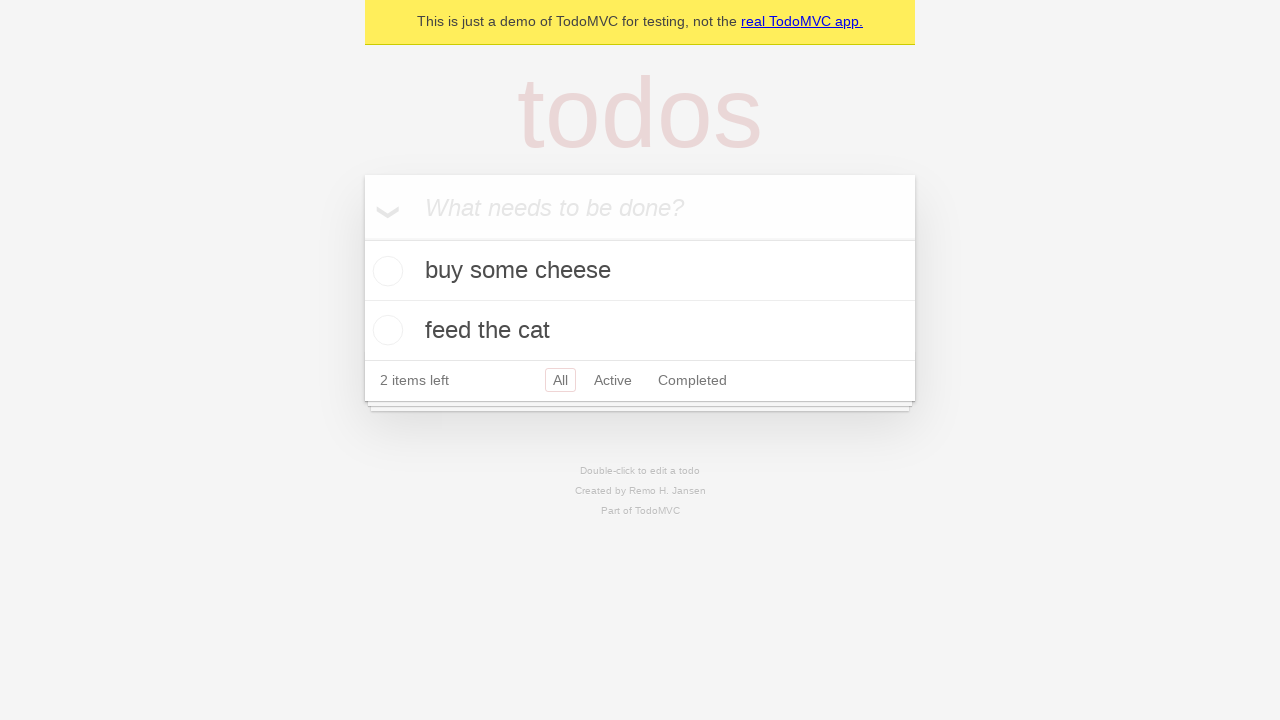

Filled todo input with 'book a doctors appointment' on internal:attr=[placeholder="What needs to be done?"i]
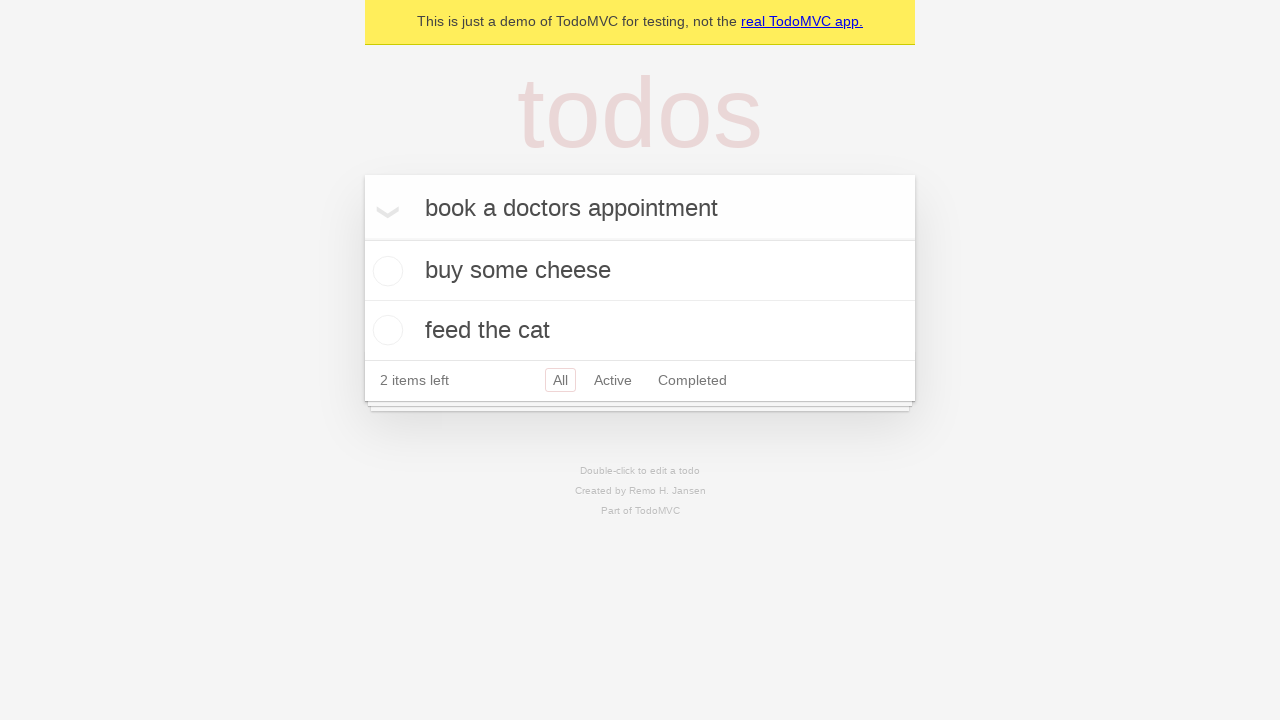

Pressed Enter to add third todo item on internal:attr=[placeholder="What needs to be done?"i]
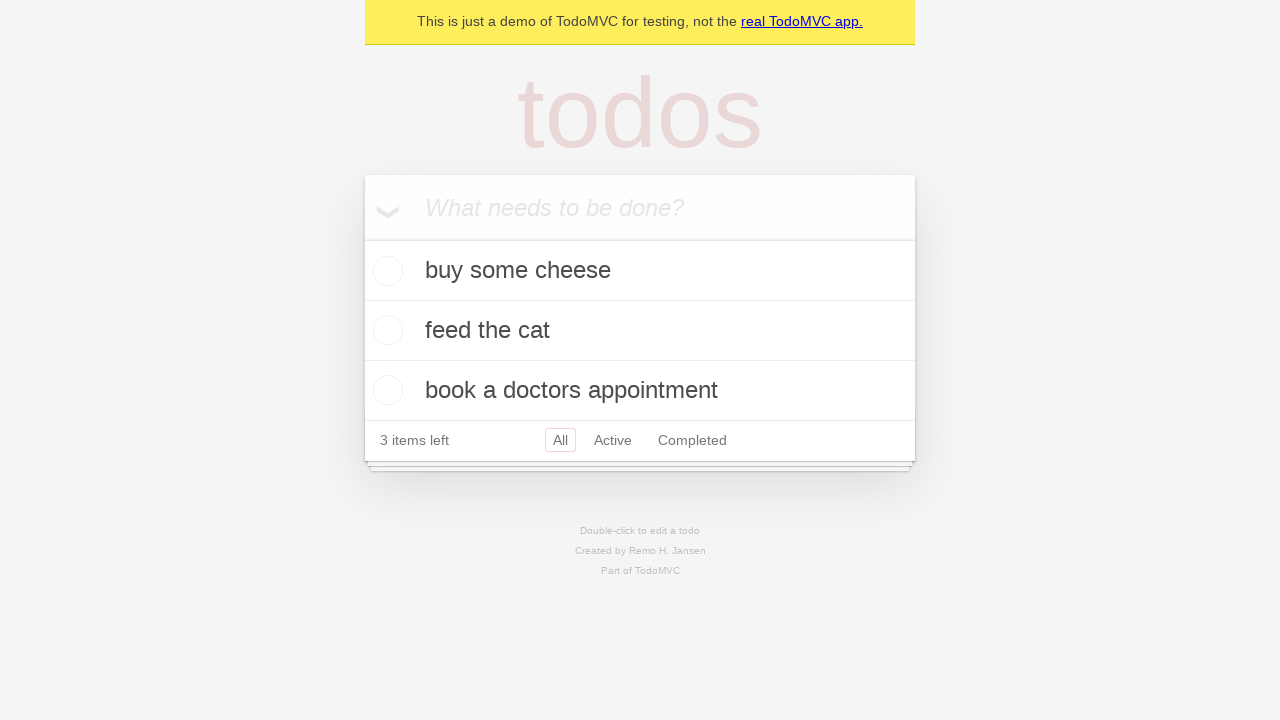

Clicked 'Mark all as complete' checkbox to complete all todos at (362, 238) on internal:label="Mark all as complete"i
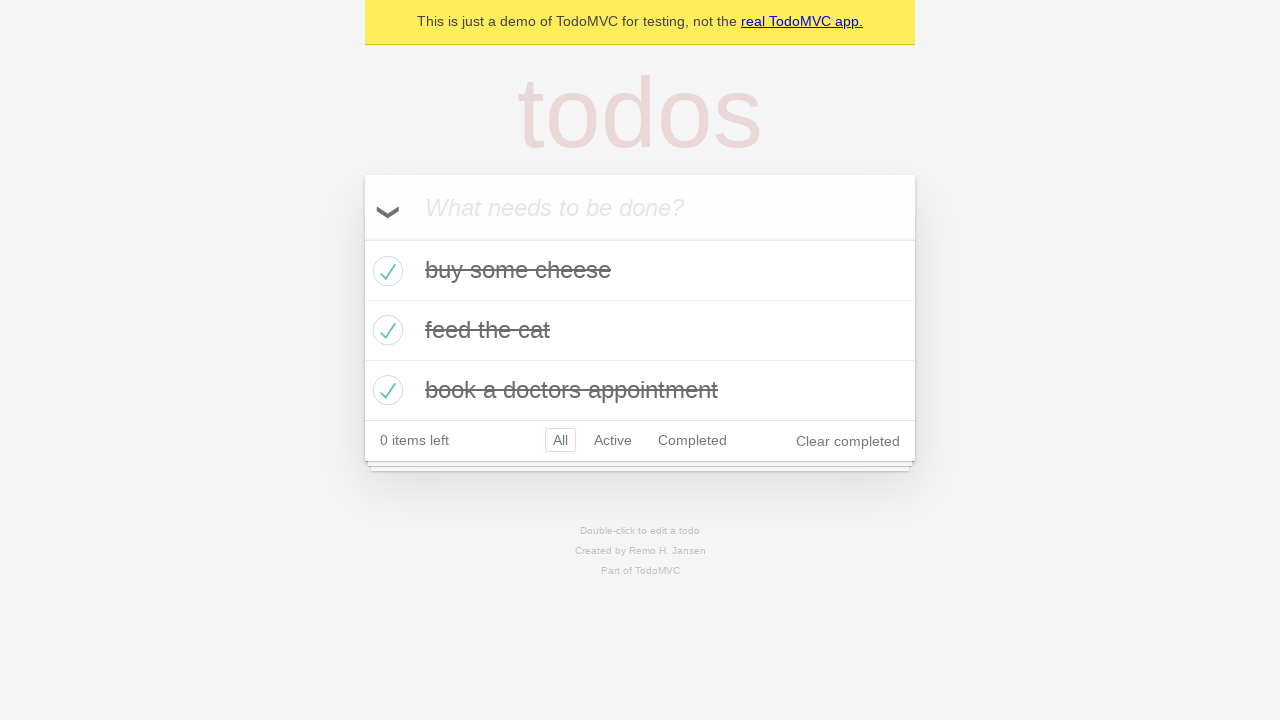

Unchecked first todo item - 'complete all' checkbox should update at (385, 271) on internal:testid=[data-testid="todo-item"s] >> nth=0 >> internal:role=checkbox
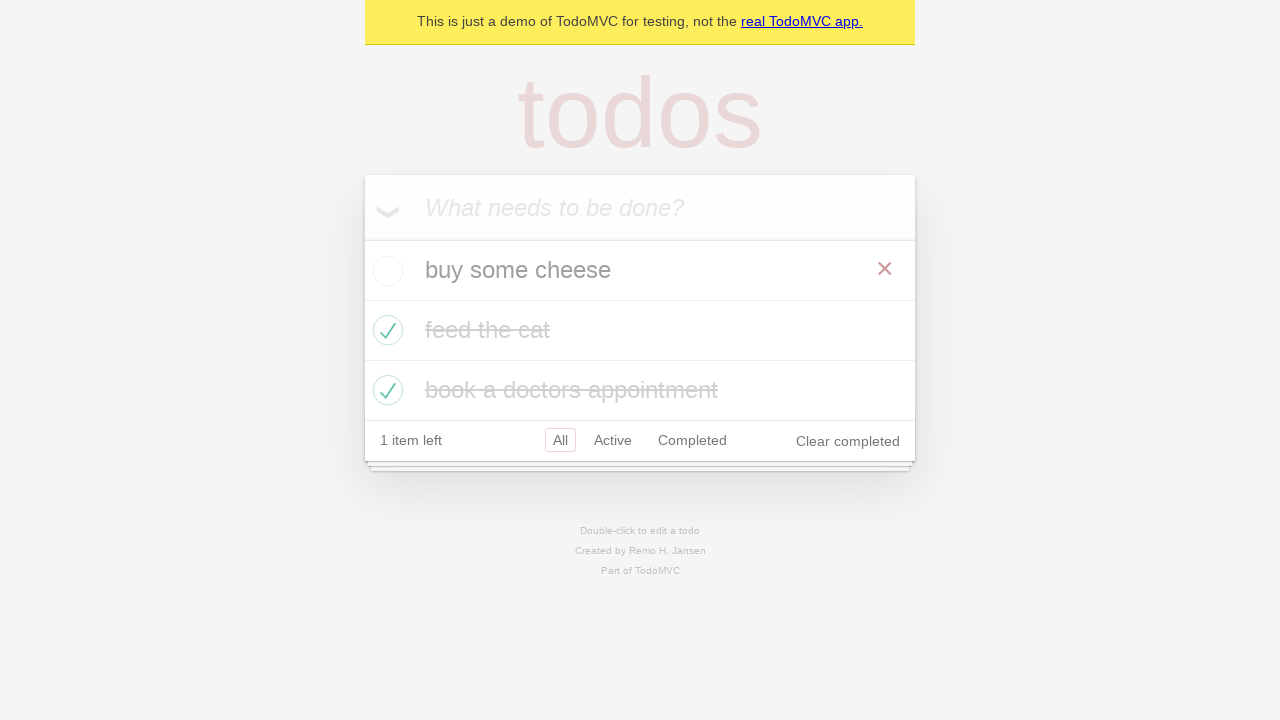

Checked first todo item again - 'complete all' checkbox should be checked at (385, 271) on internal:testid=[data-testid="todo-item"s] >> nth=0 >> internal:role=checkbox
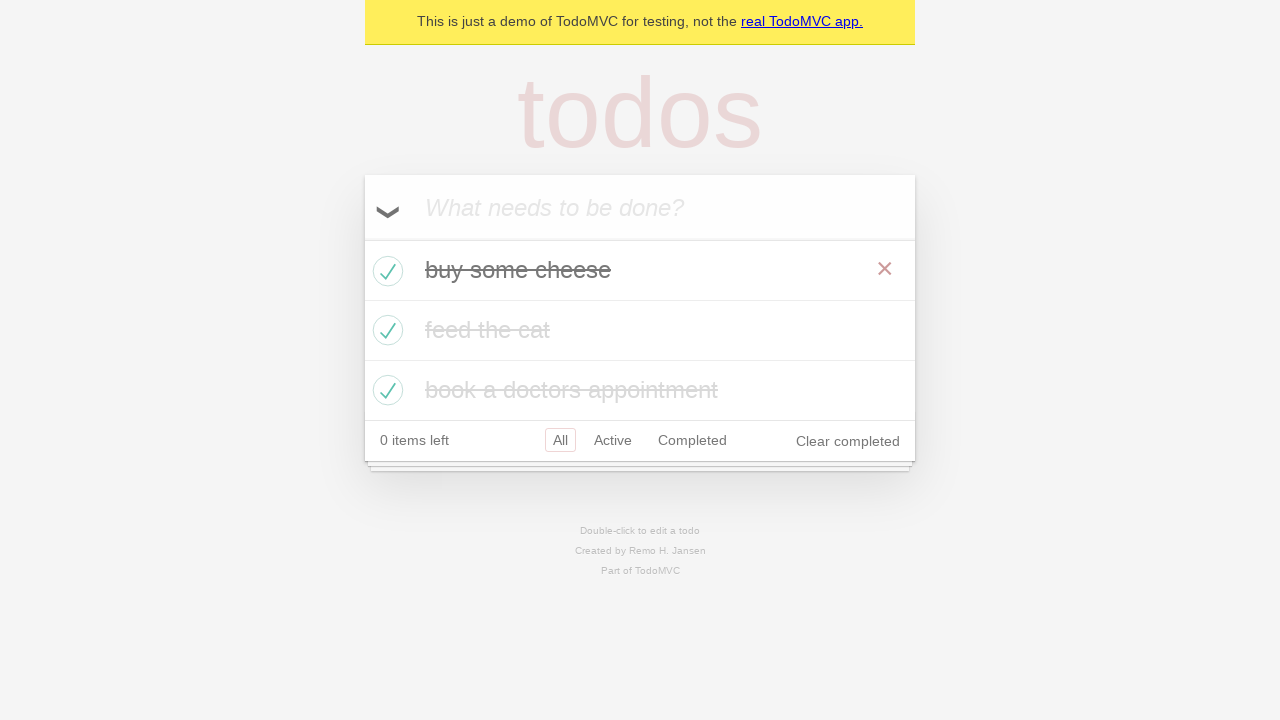

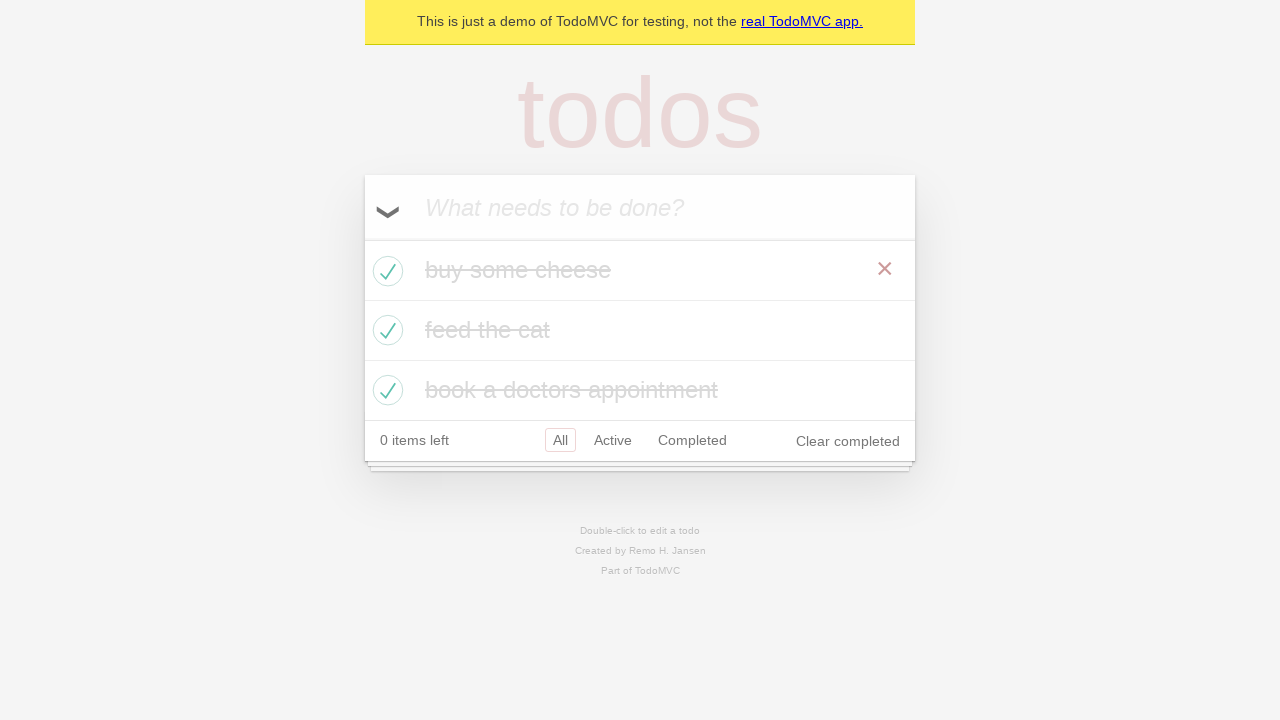